Tests simple form demo by entering text into an input field on LambdaTest's Selenium playground

Starting URL: https://www.lambdatest.com/selenium-playground/simple-form-demo

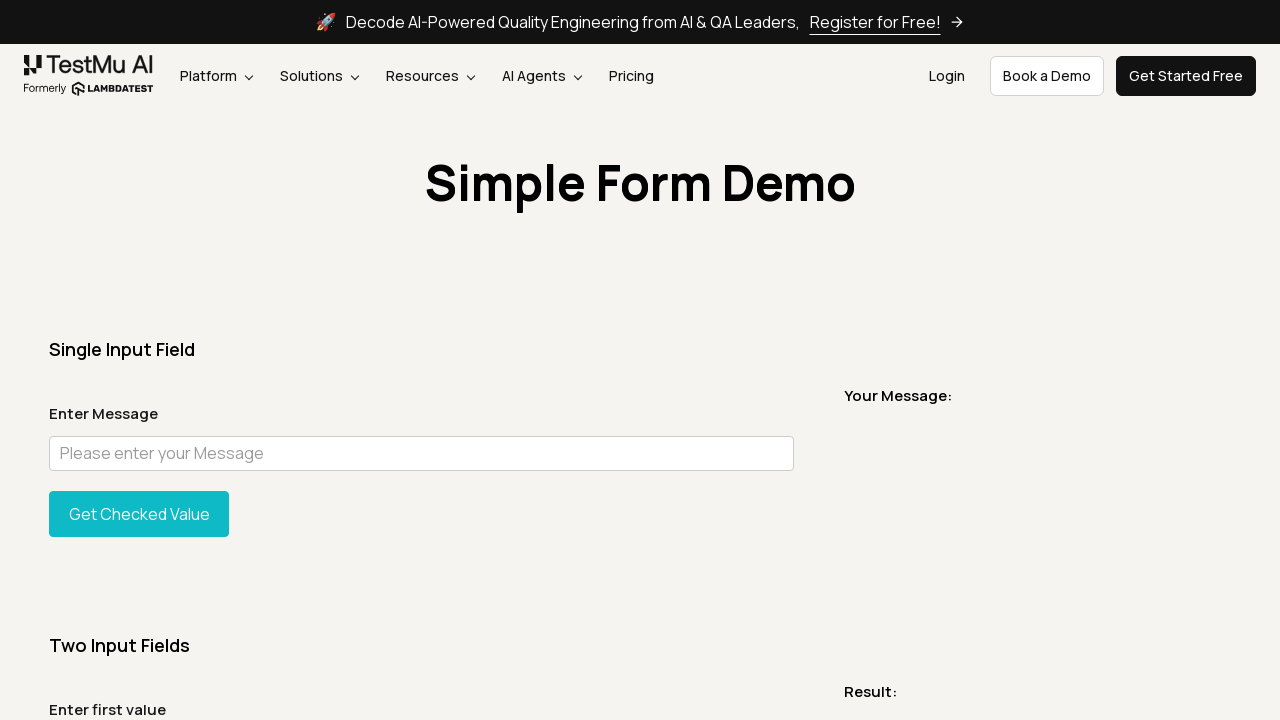

Filled user message input field with 'This is a test text!' on #user-message
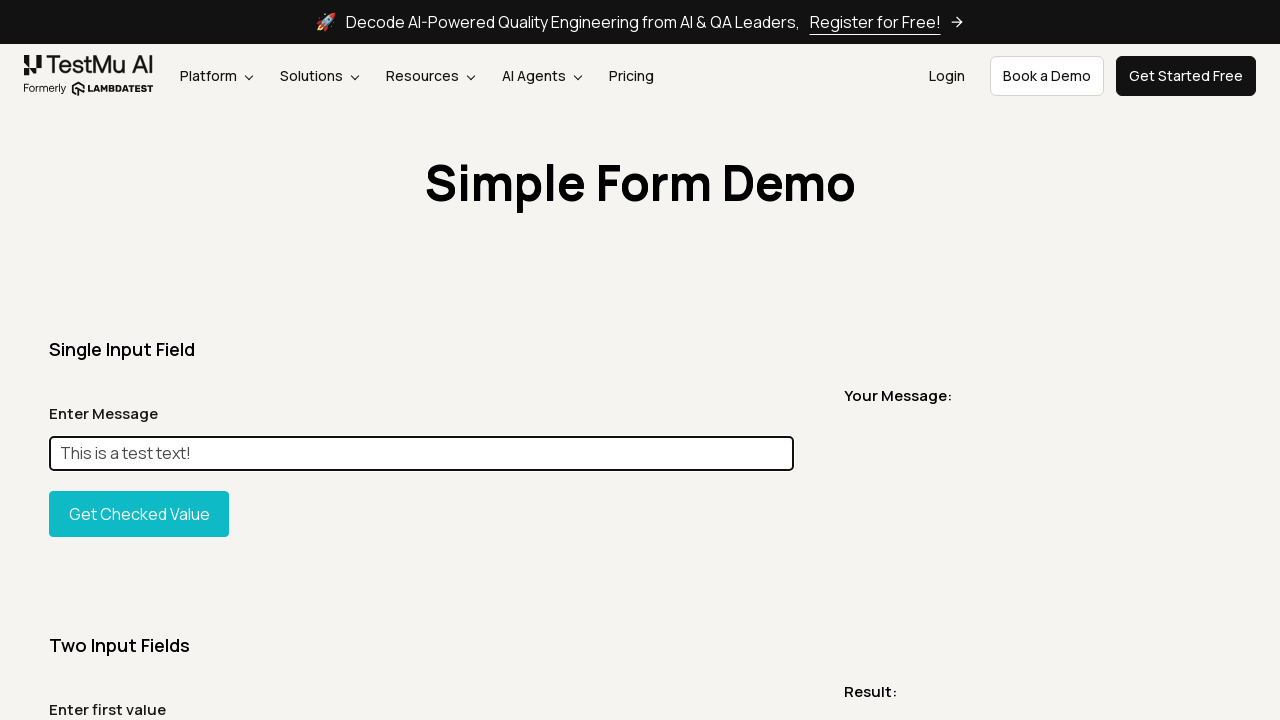

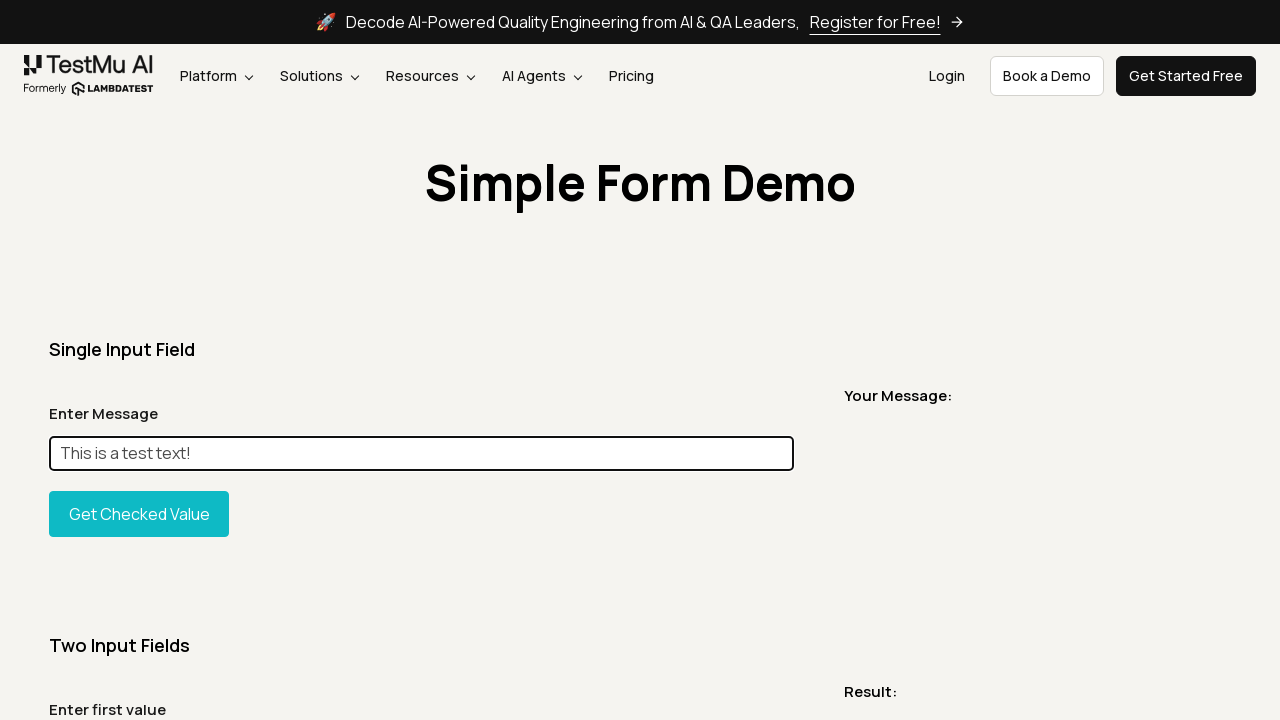